Solves a mathematical captcha by extracting a value from an image attribute, calculating a formula, and submitting the result along with checkbox and radio selections

Starting URL: http://suninjuly.github.io/get_attribute.html

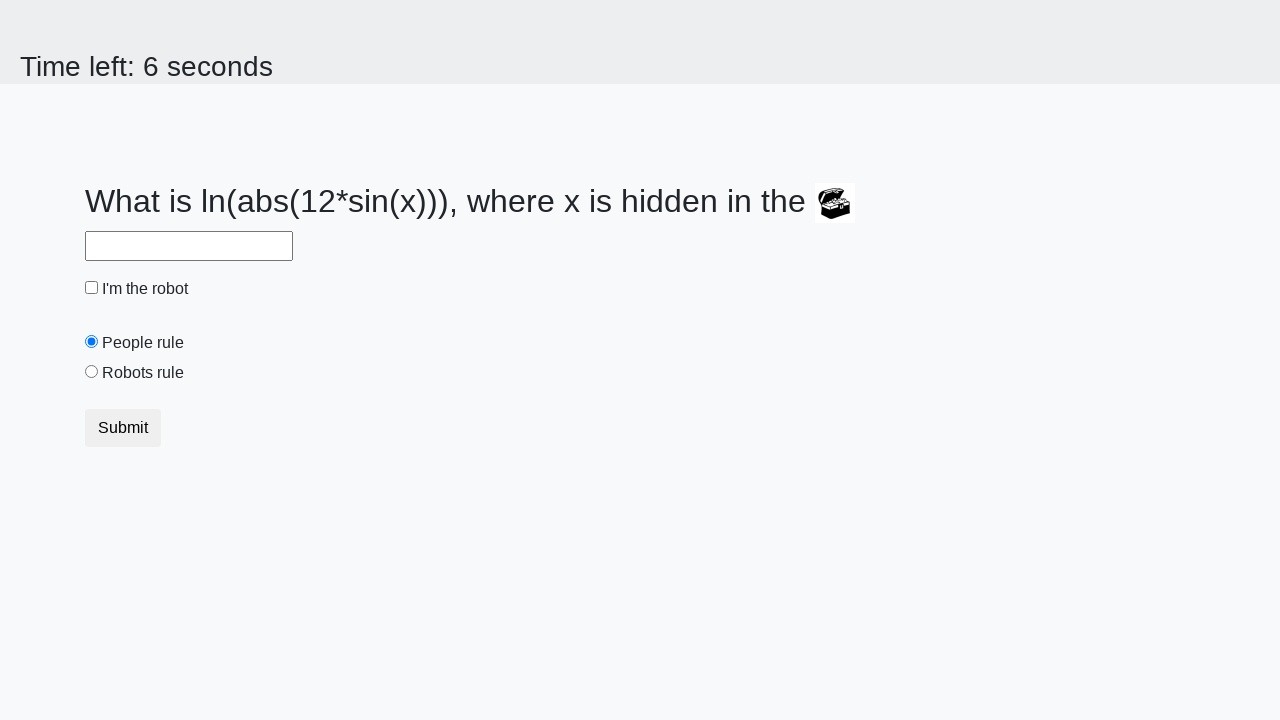

Extracted numerical value from image attribute
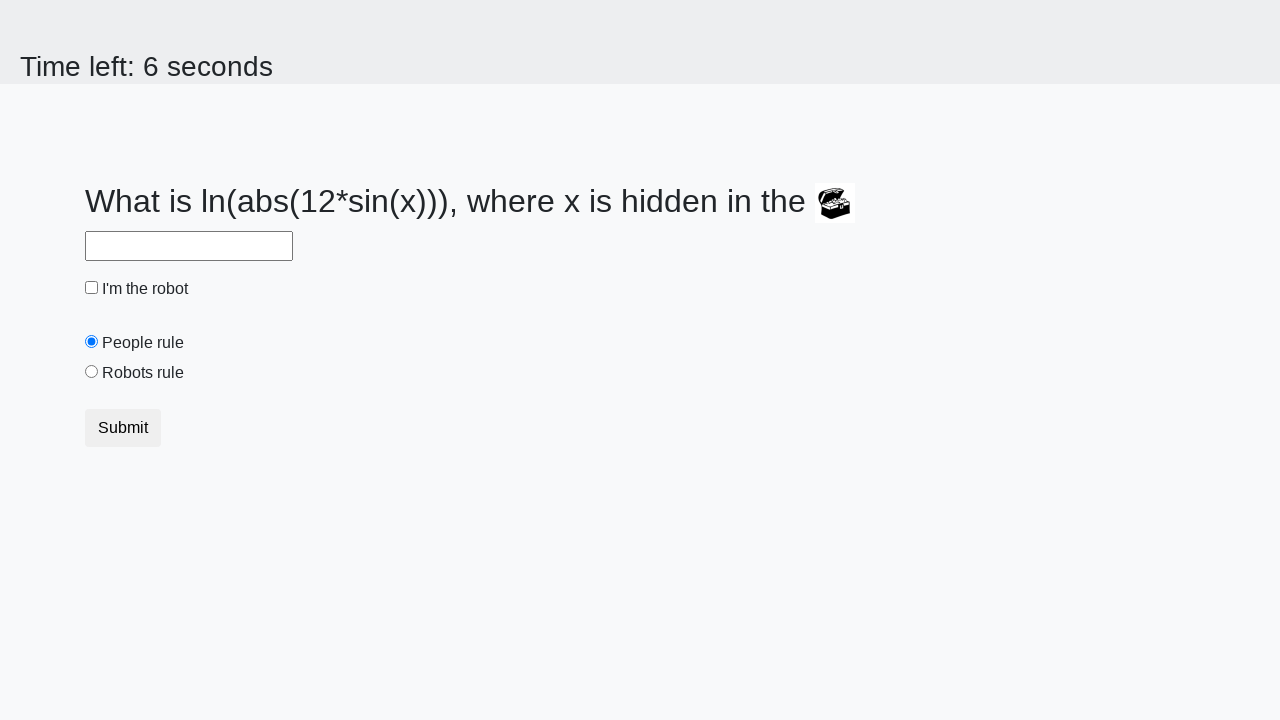

Calculated mathematical formula result: log(abs(12*sin(x)))
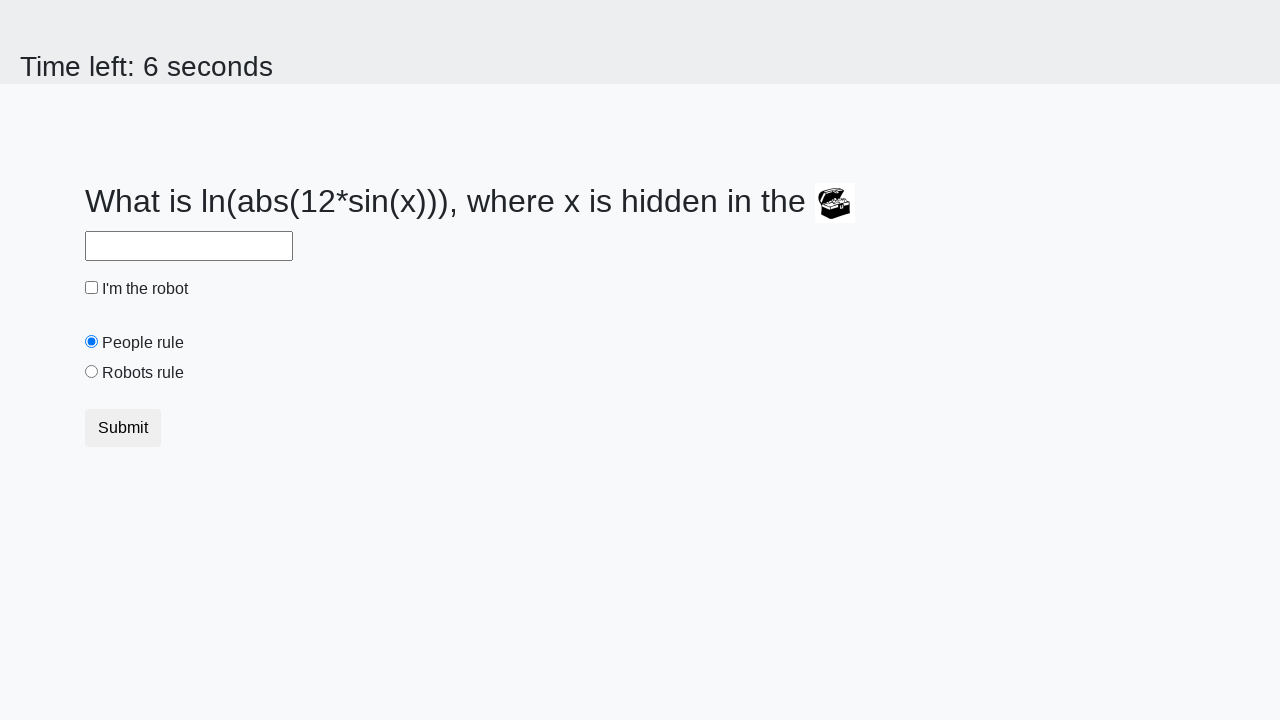

Filled answer field with calculated result on #answer
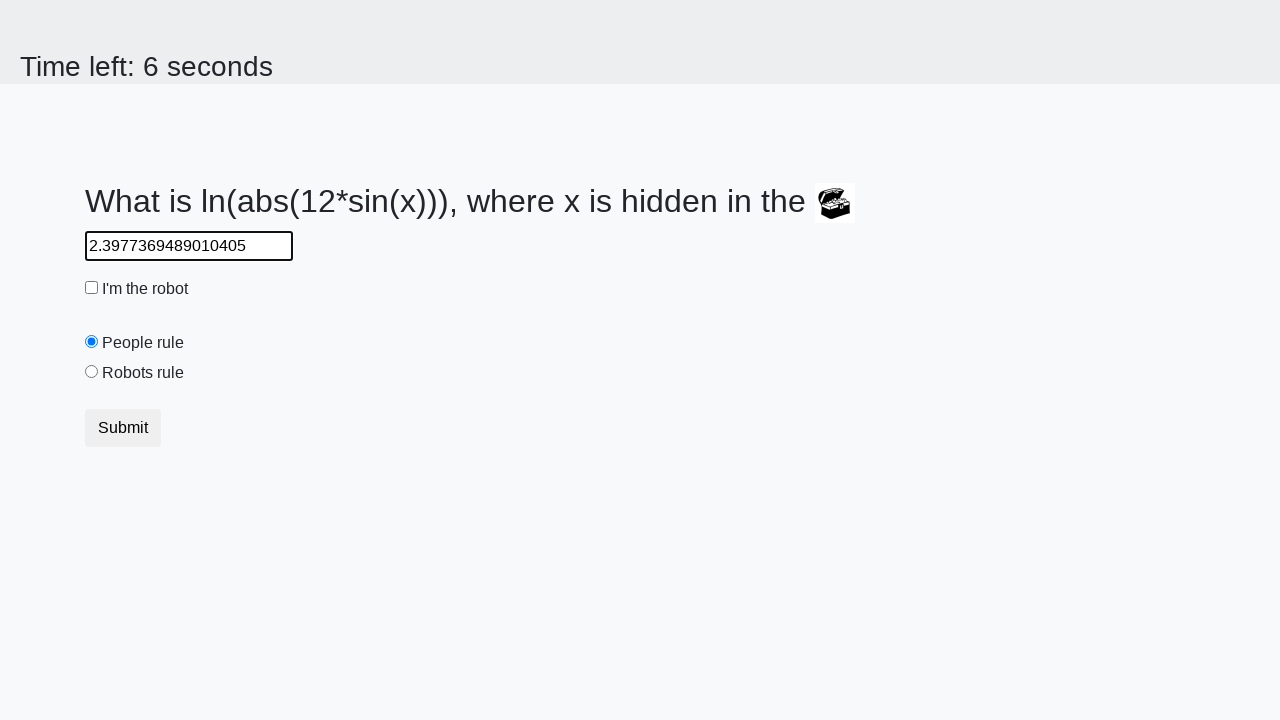

Checked the robot checkbox at (92, 288) on #robotCheckbox
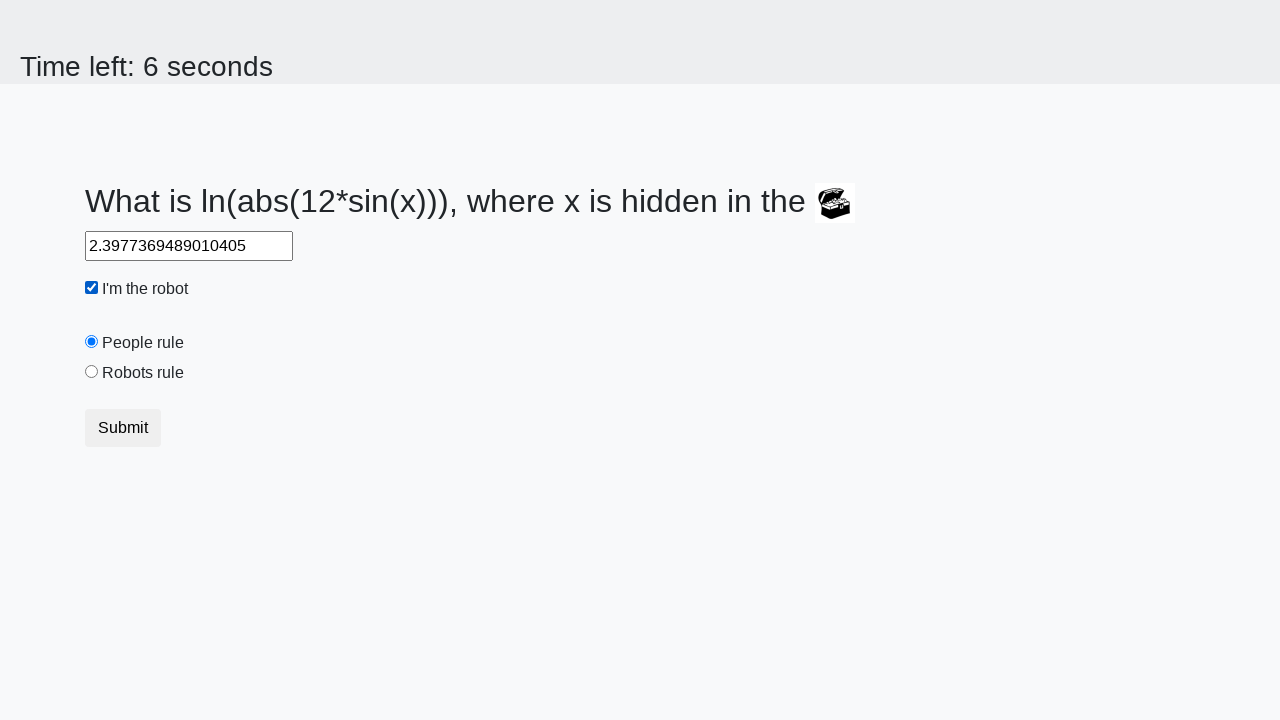

Selected 'robots rule' radio button at (92, 372) on #robotsRule
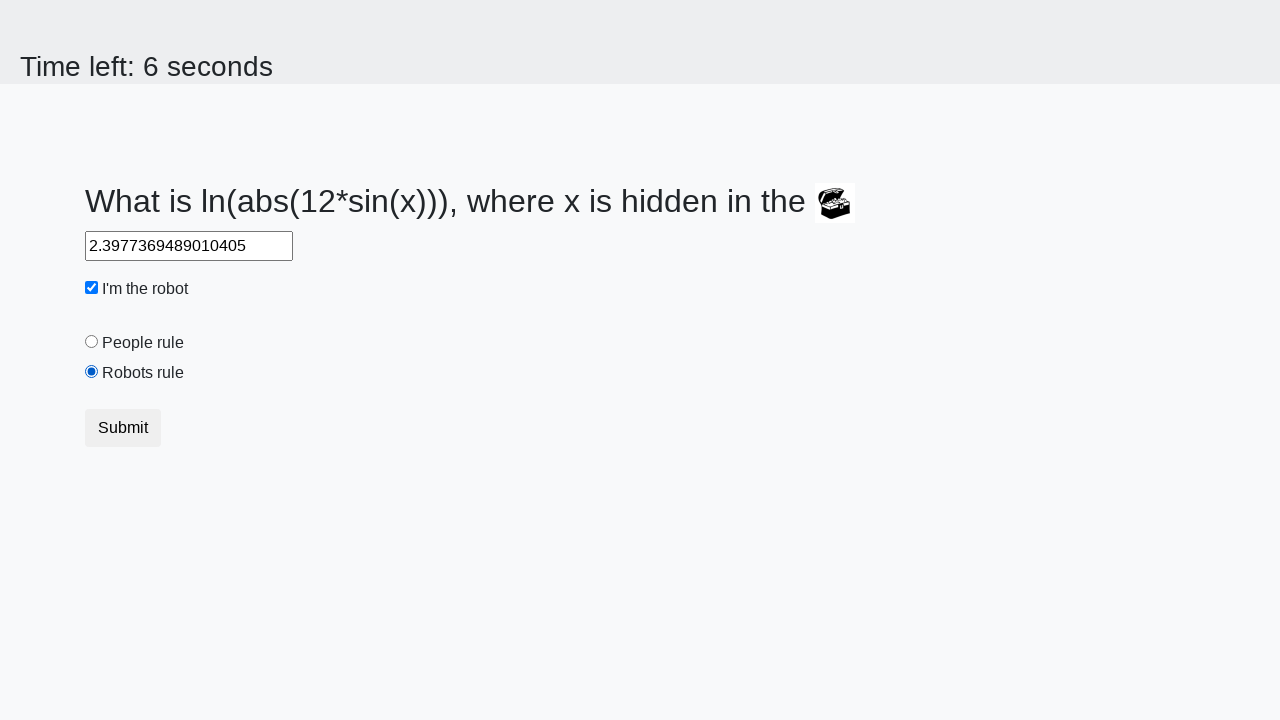

Clicked Submit button to complete the form at (123, 428) on button:text('Submit')
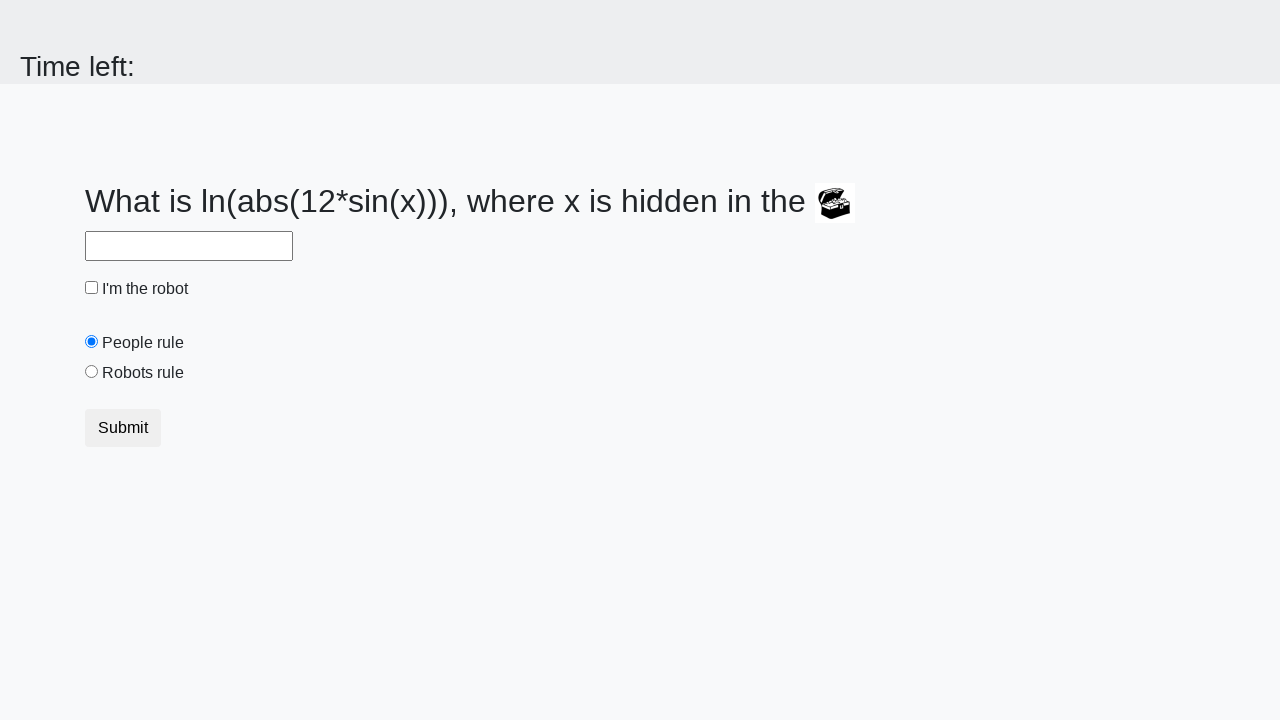

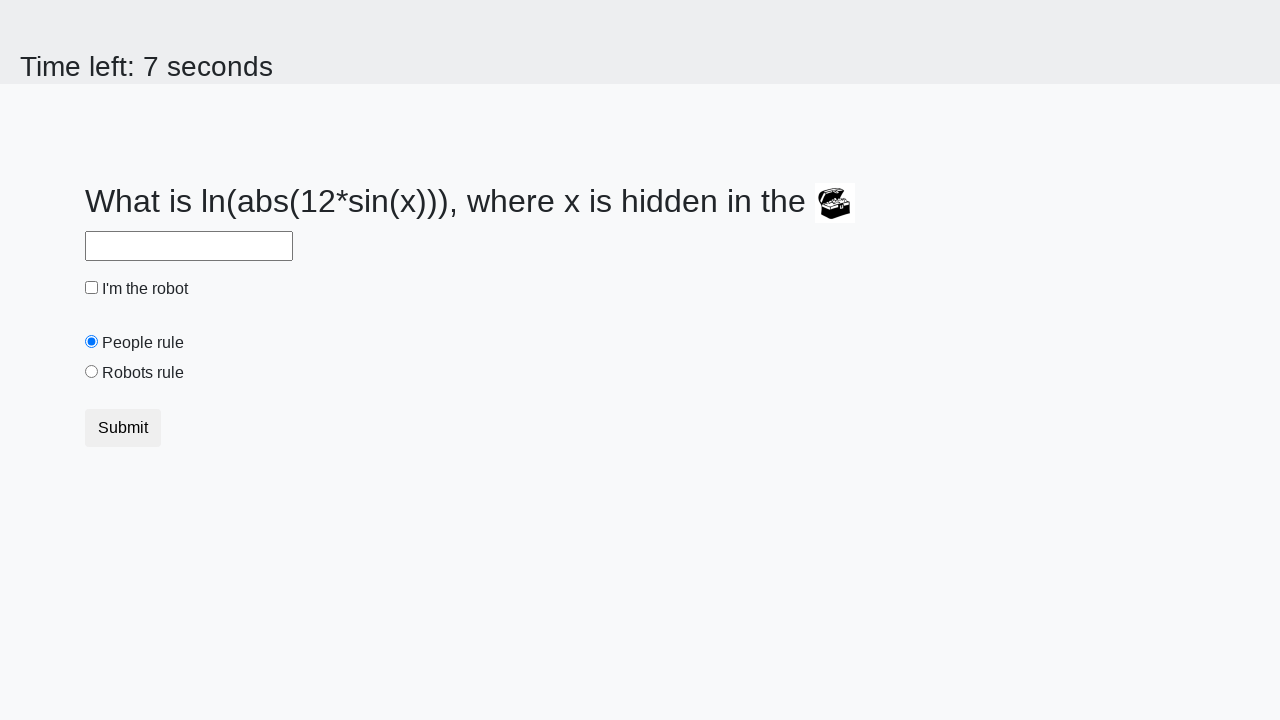